Navigates to a page with many elements and highlights a specific element by changing its border style temporarily using JavaScript execution

Starting URL: http://the-internet.herokuapp.com/large

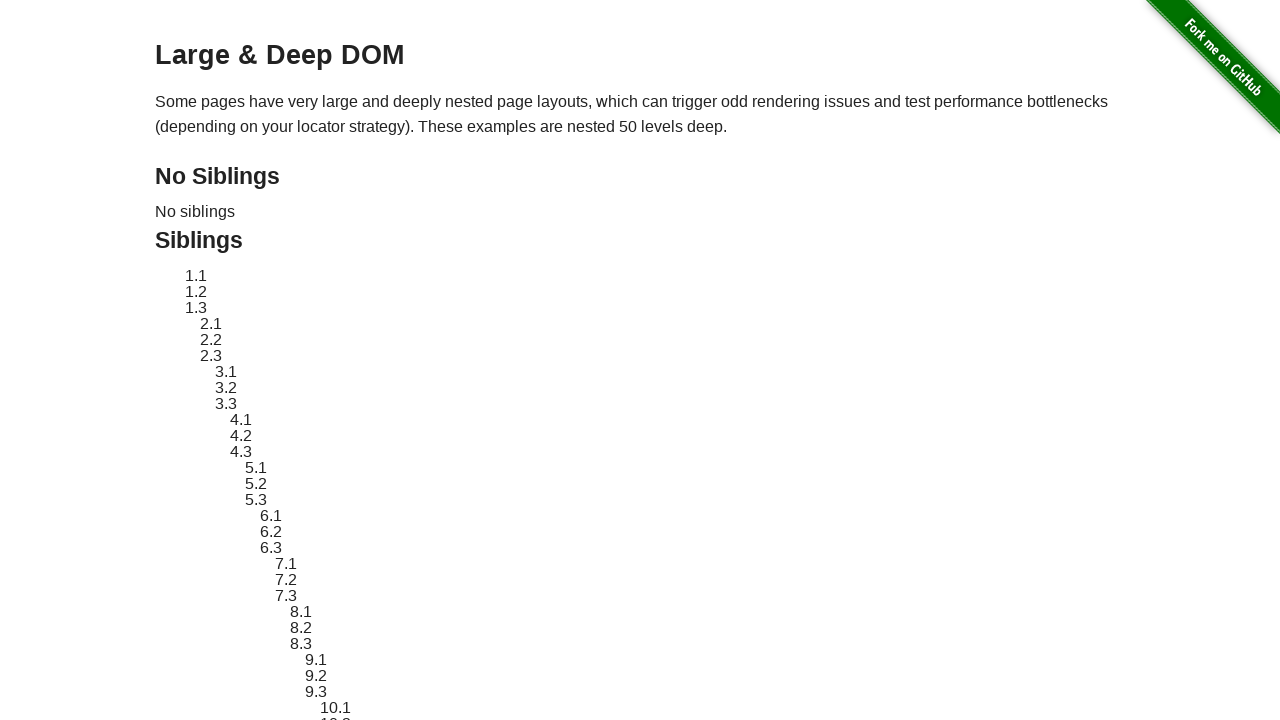

Navigated to the large page with many elements
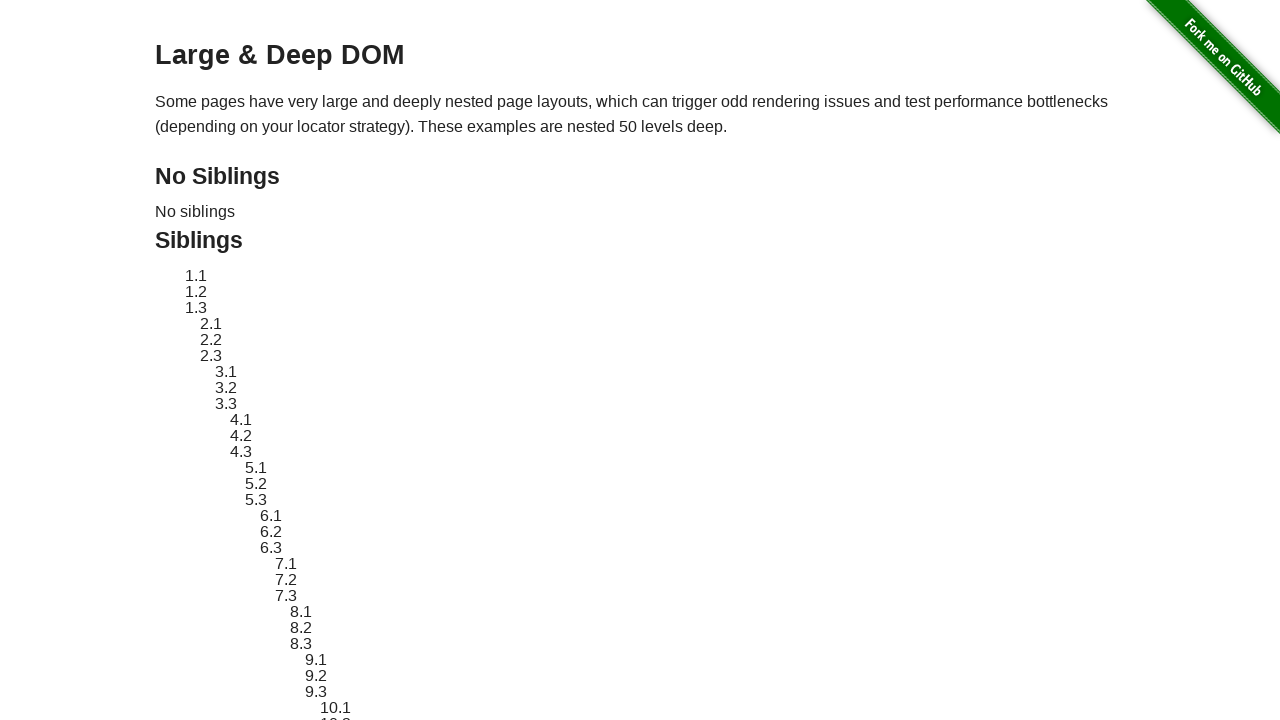

Located target element with ID 'sibling-2.3'
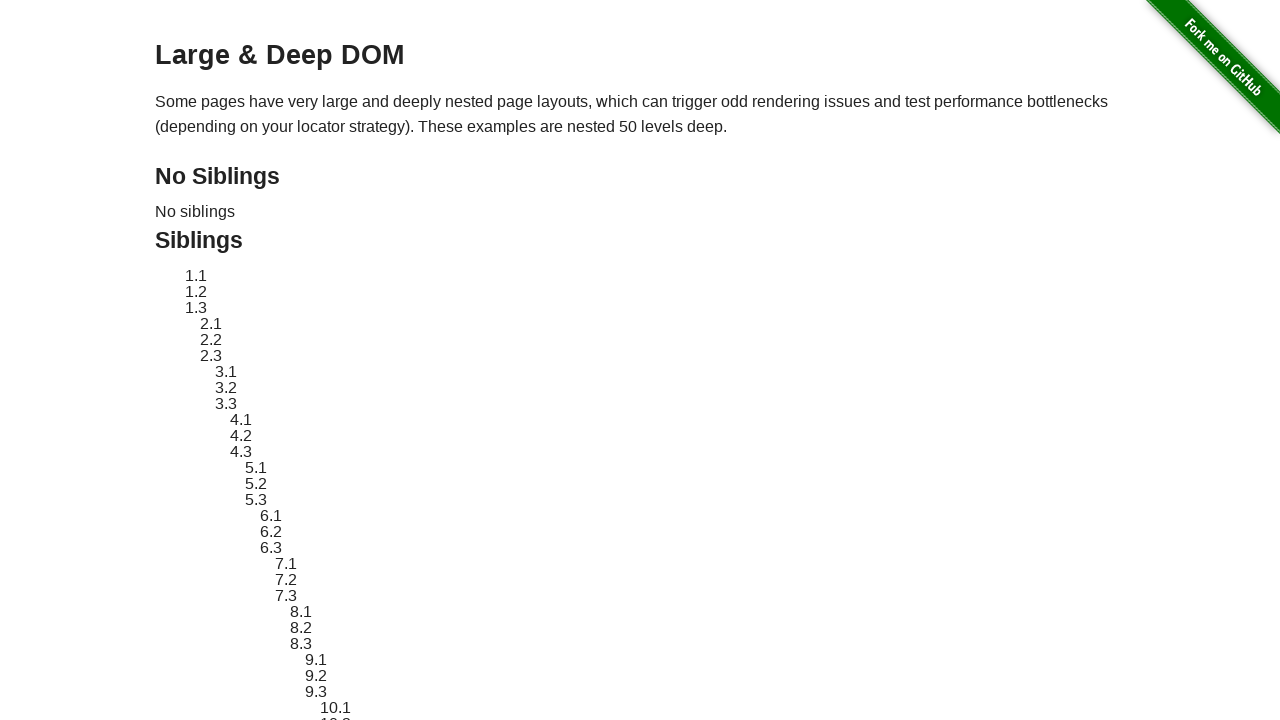

Retrieved original style attribute from target element
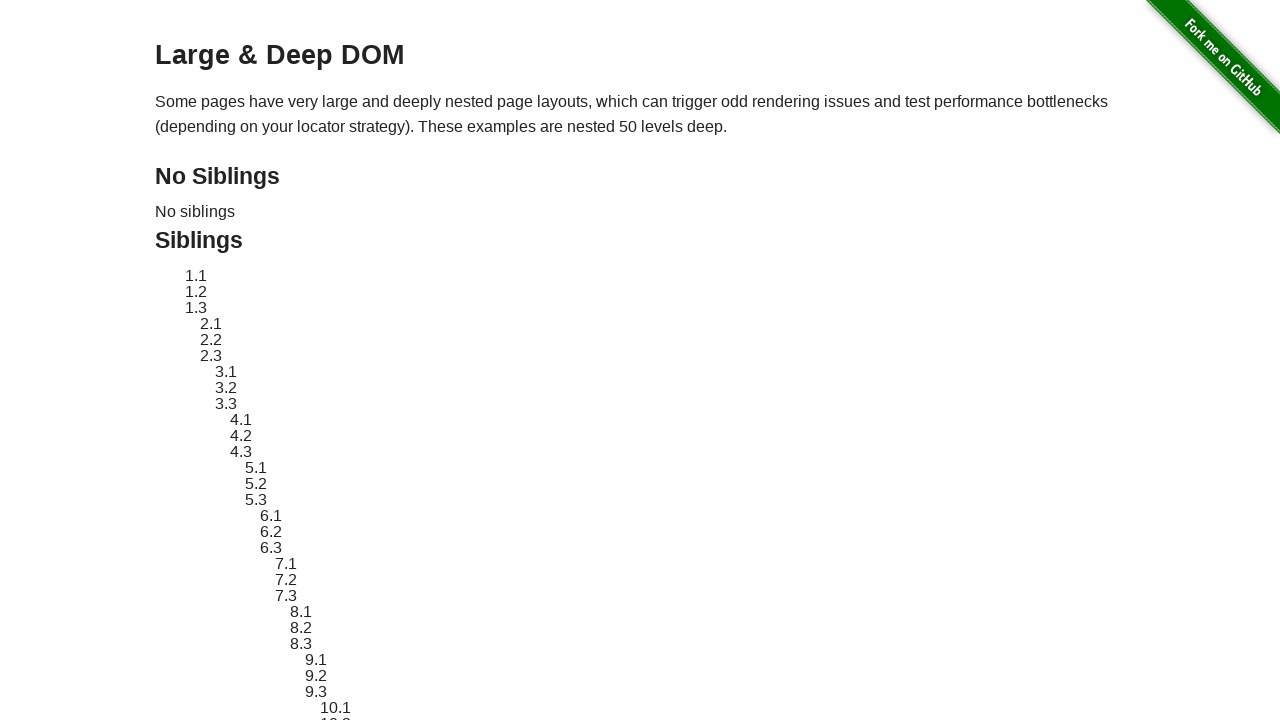

Applied red dashed border highlight to target element
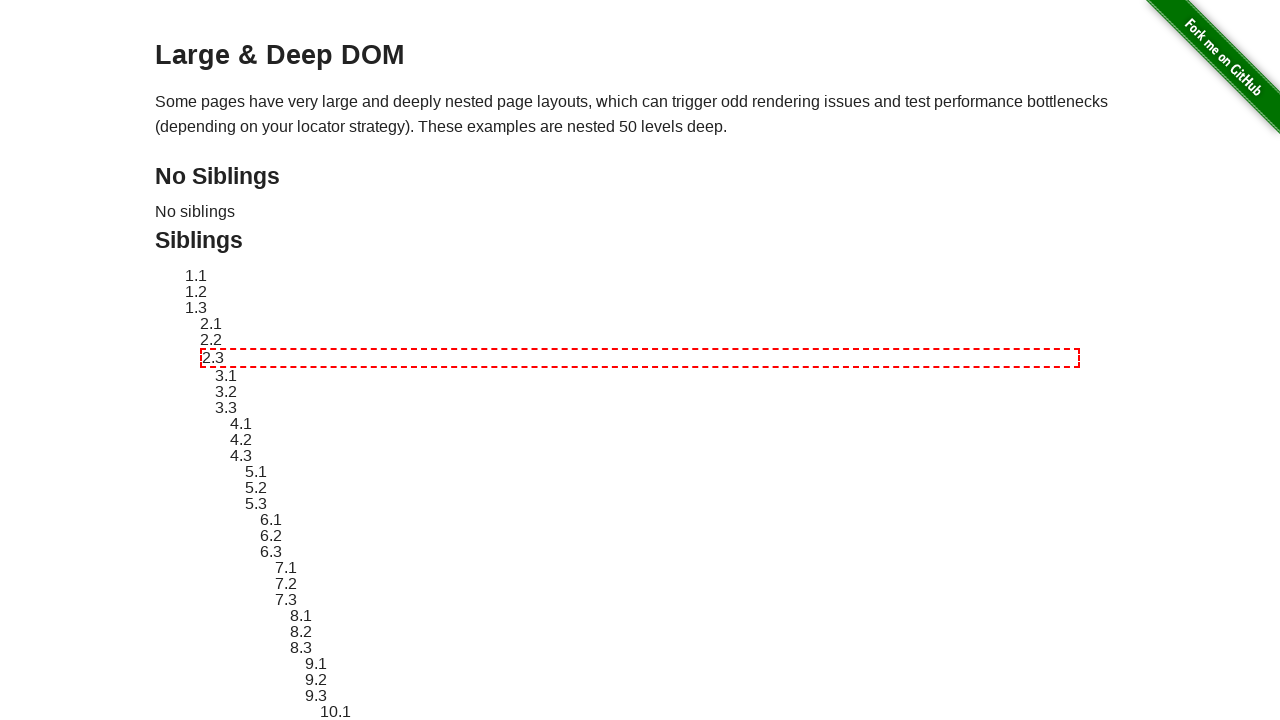

Waited 2 seconds to display highlight effect
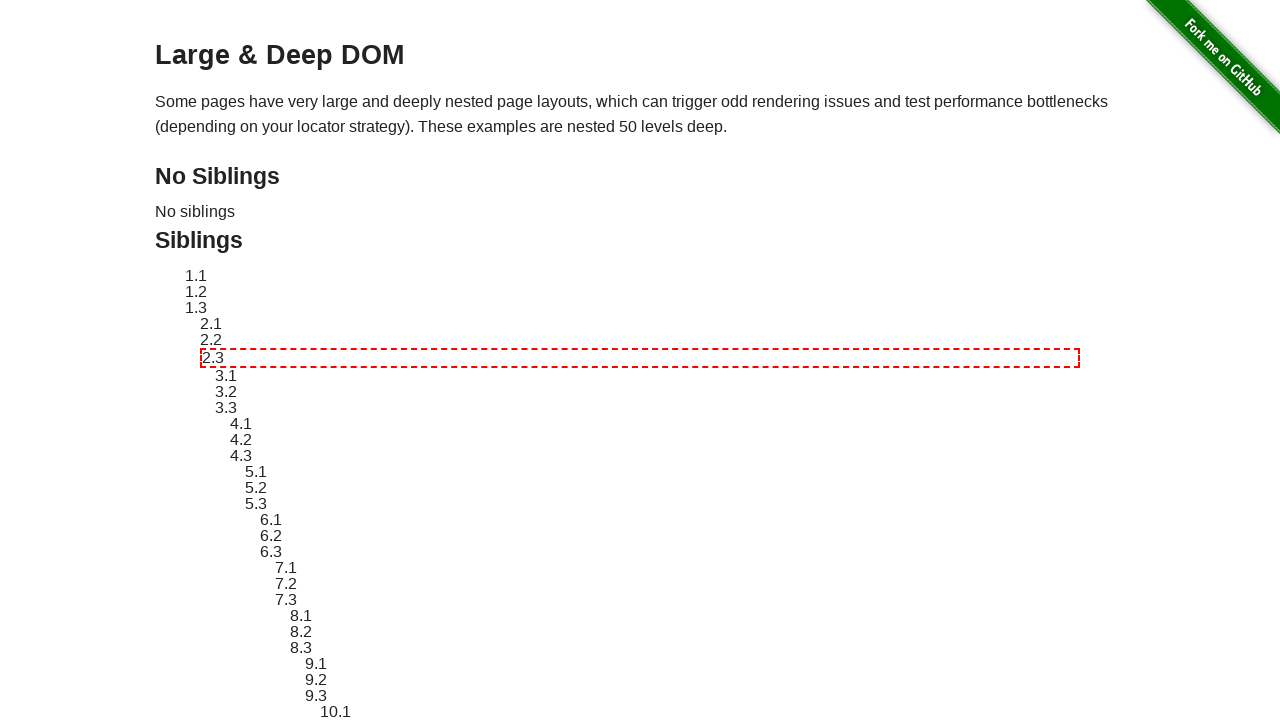

Reverted target element style back to original
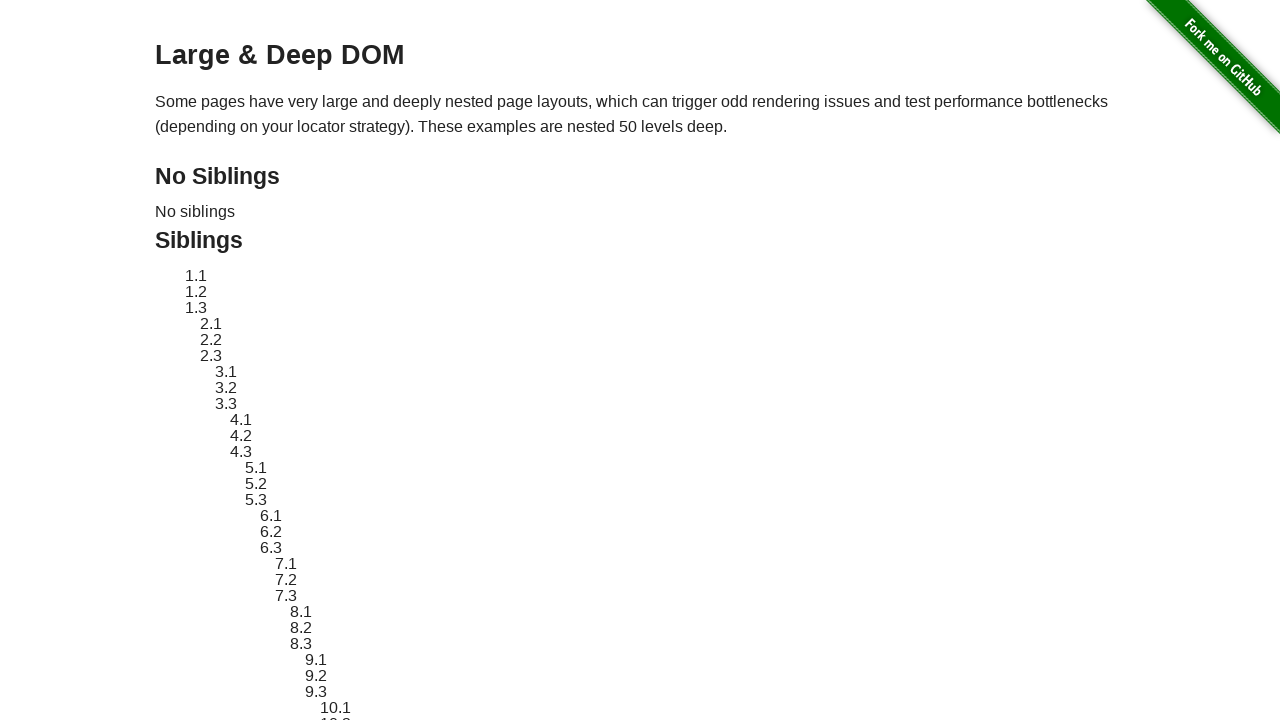

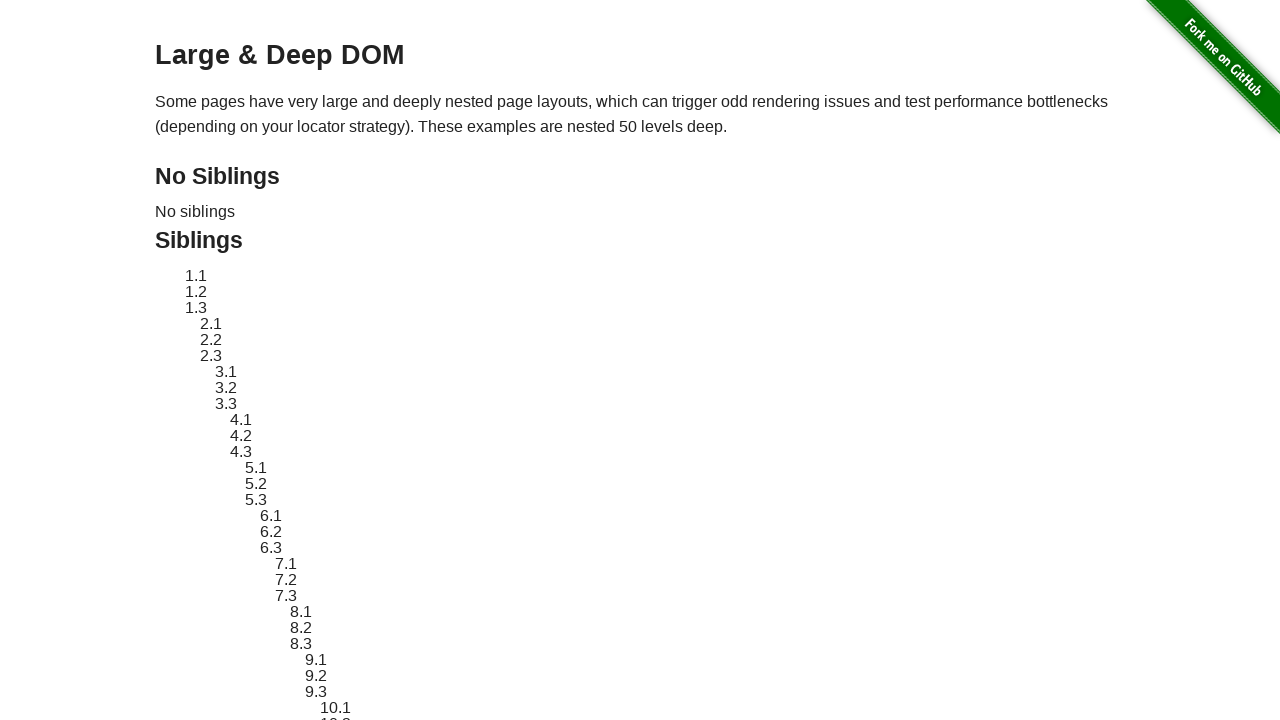